Tests navigating through the DemoBlaze e-commerce site by clicking on the Monitors category and then selecting the Apple monitor 24 product to view its details.

Starting URL: https://www.demoblaze.com/

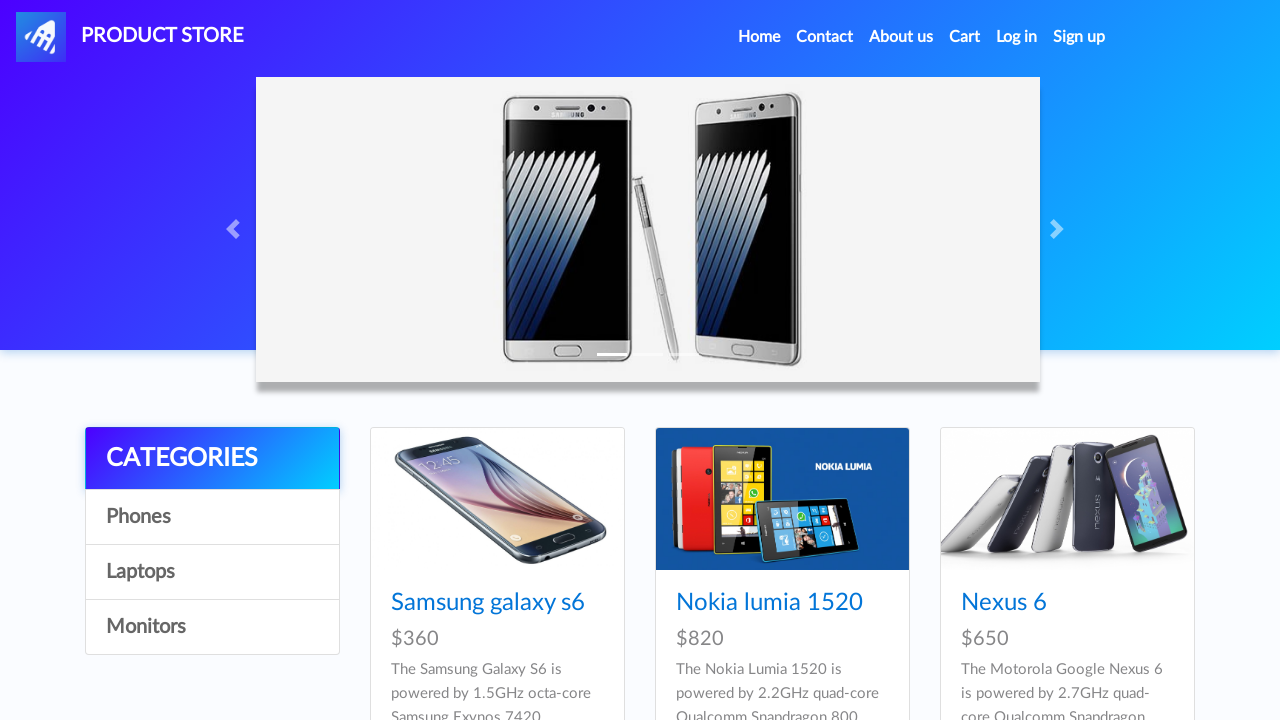

Waited for category menu to load
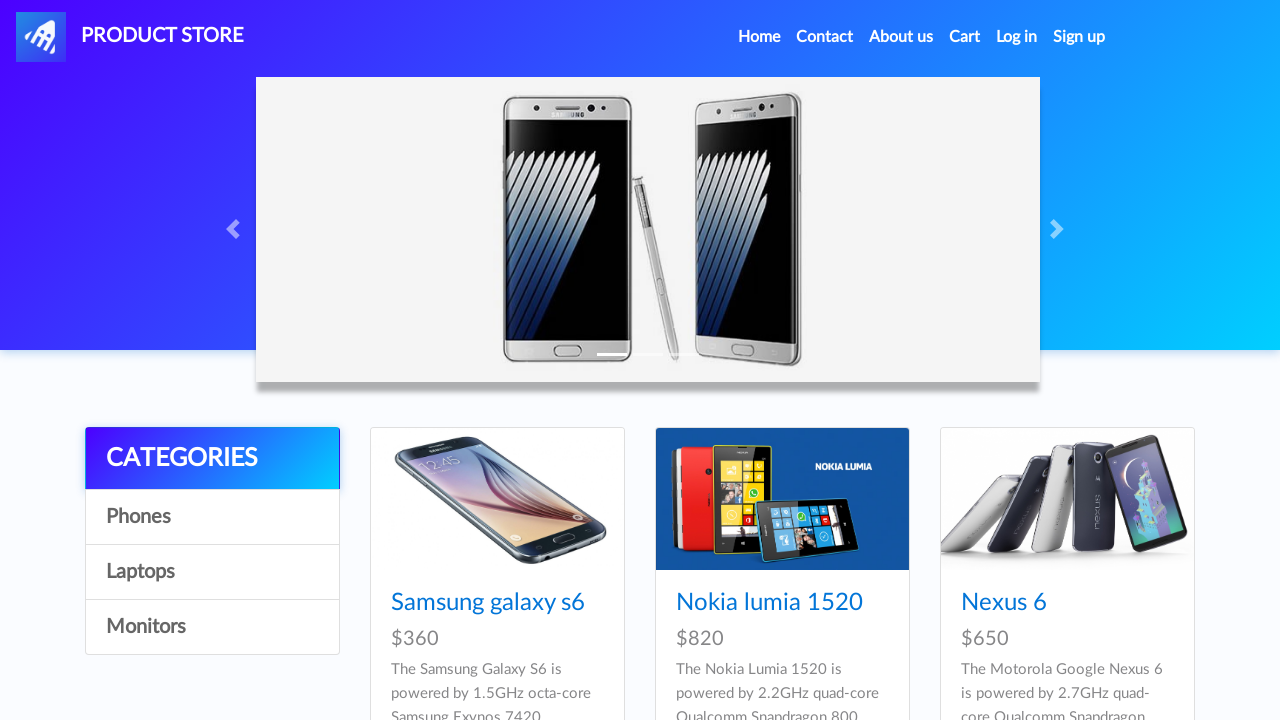

Clicked on category menu item at (212, 517) on //*[@id='itemc']
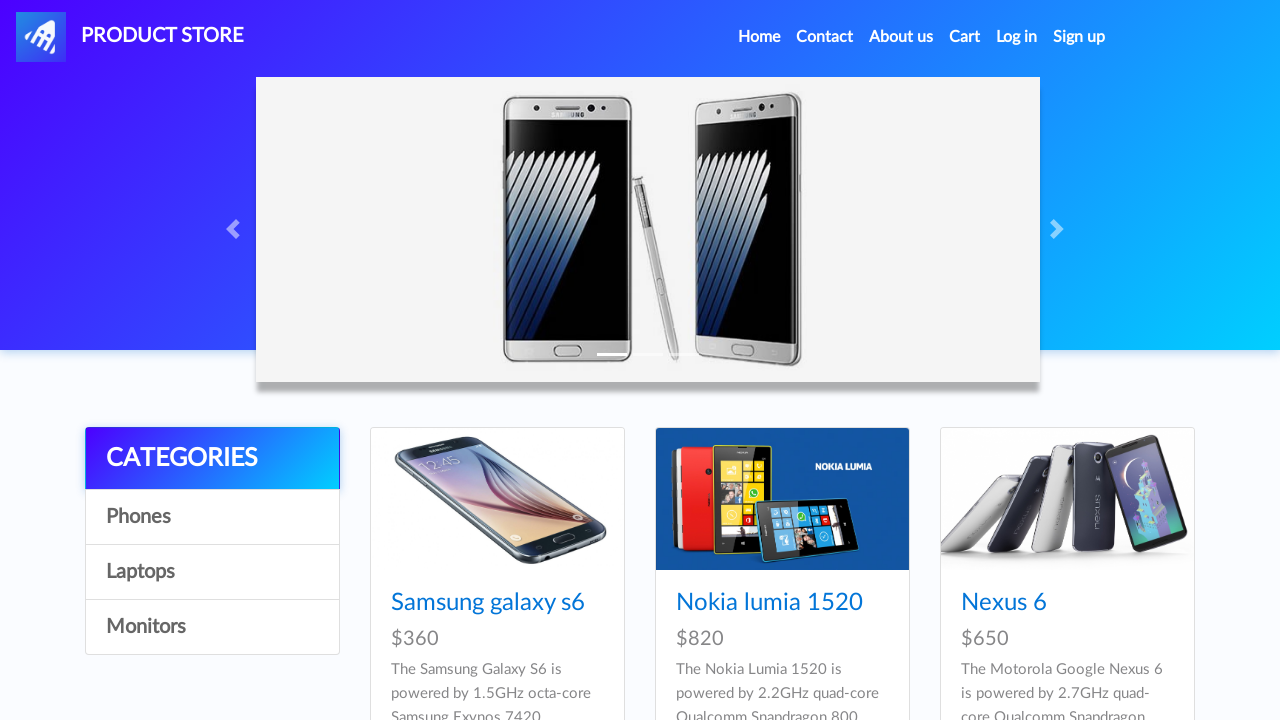

Waited for category options to display
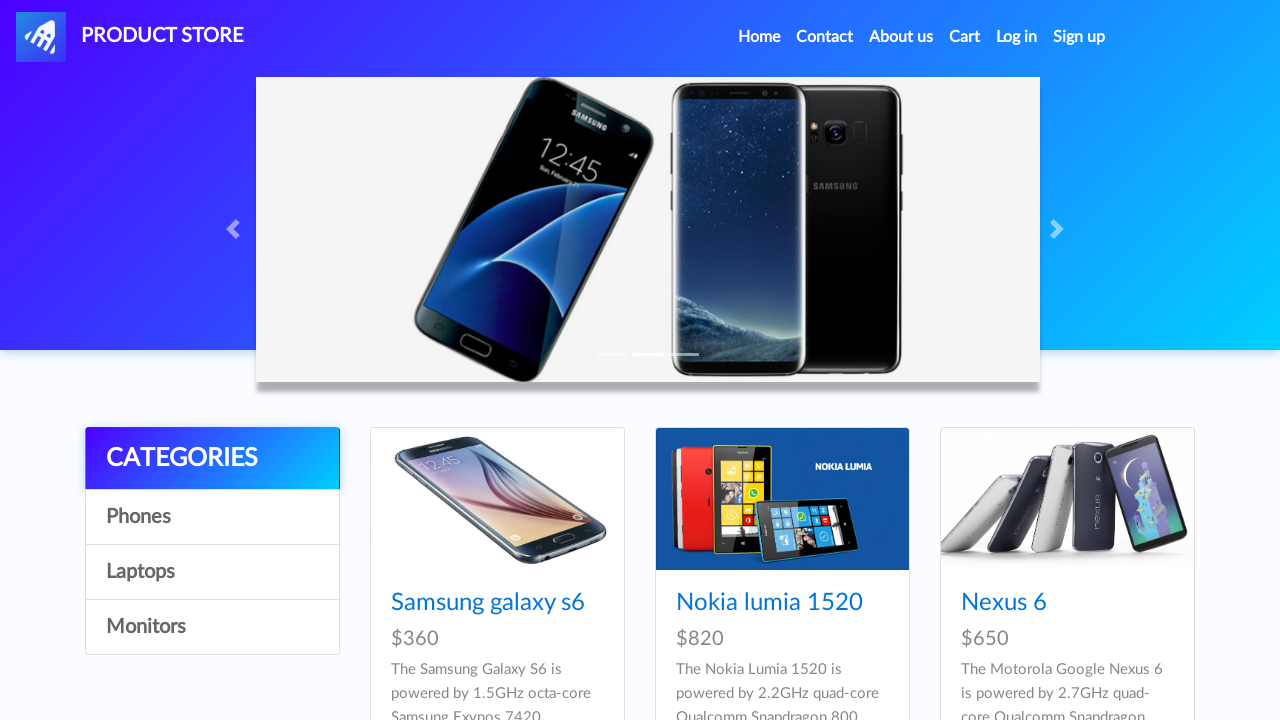

Clicked on Monitors category at (212, 627) on text=Monitors
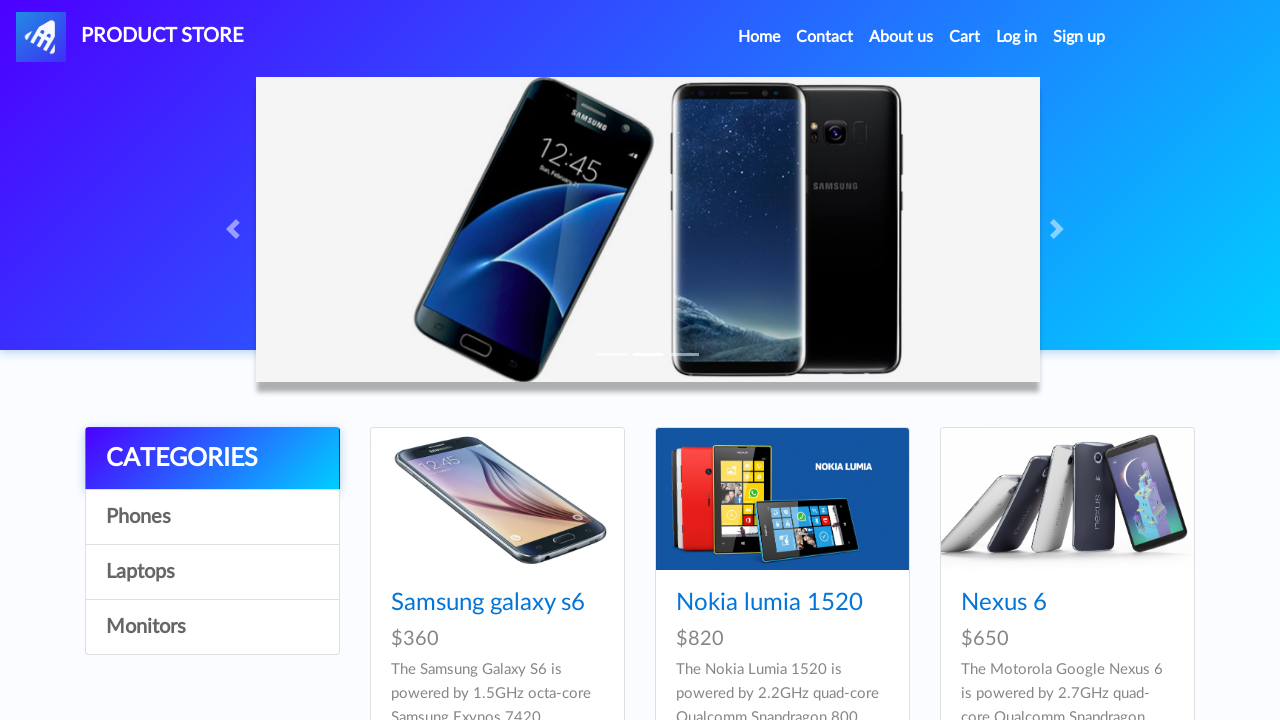

Waited for monitor products to load
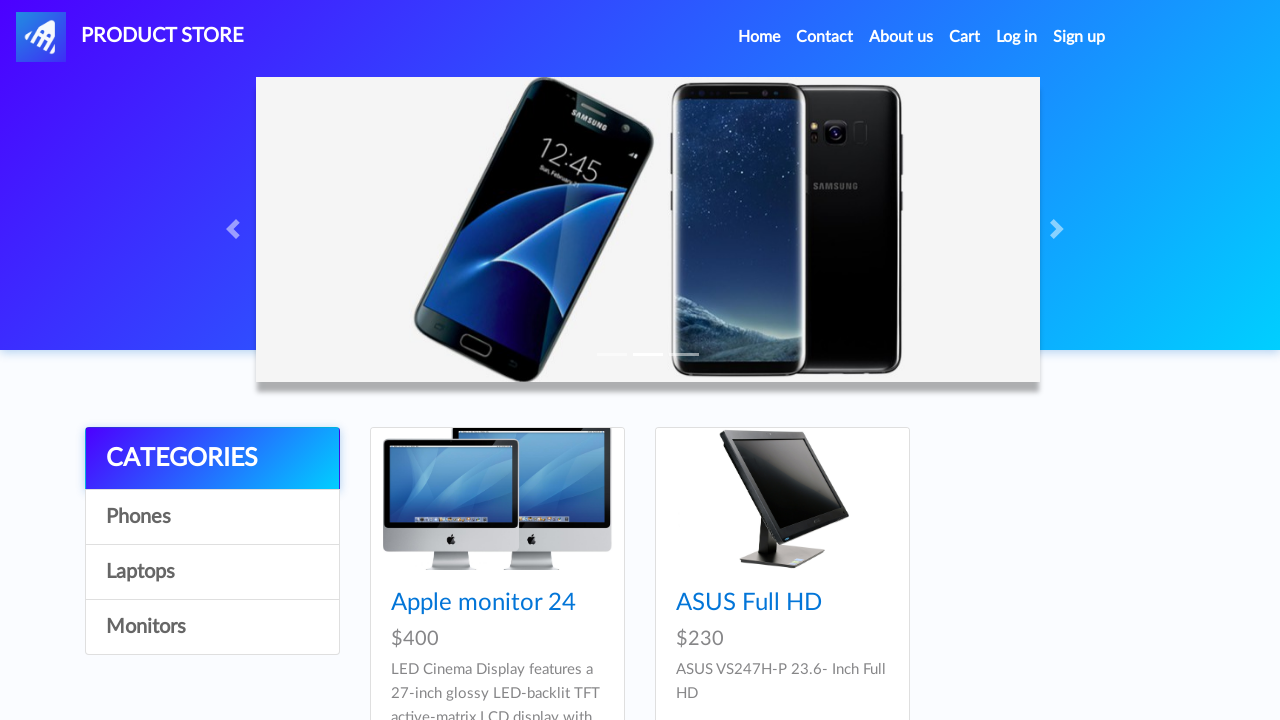

Clicked on Apple monitor 24 product at (484, 603) on text=Apple monitor 24
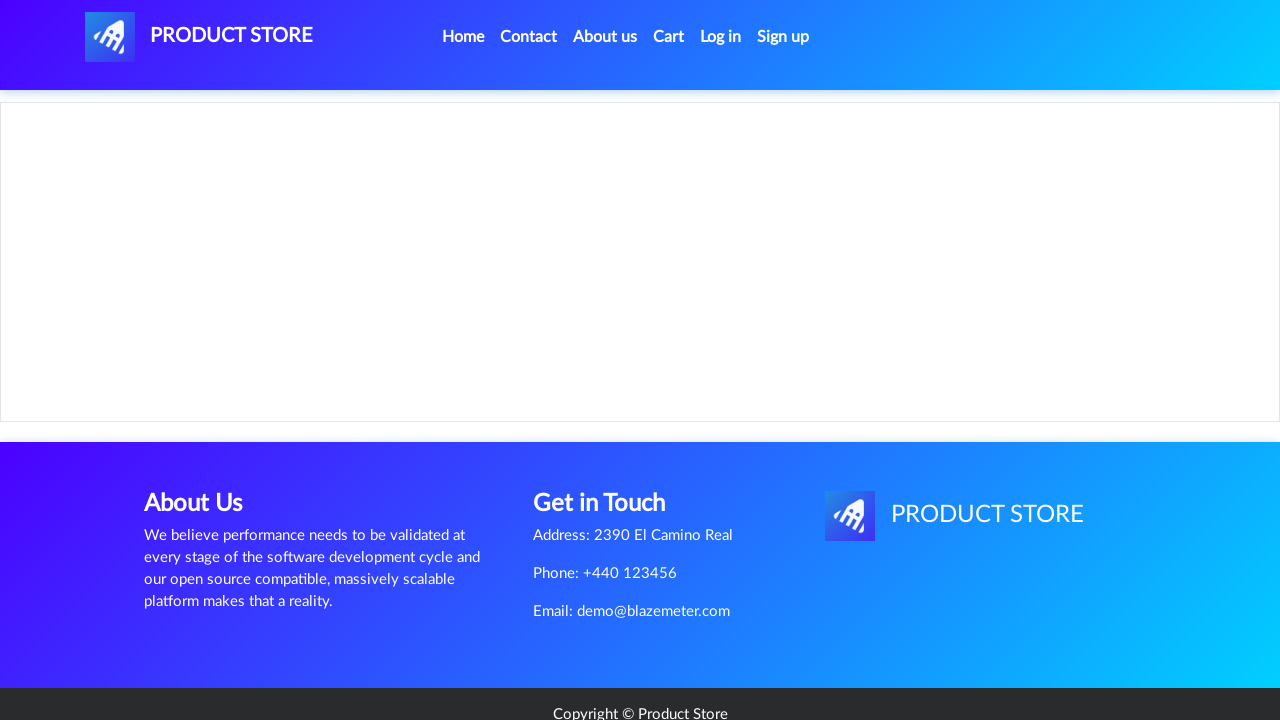

Product details page loaded successfully
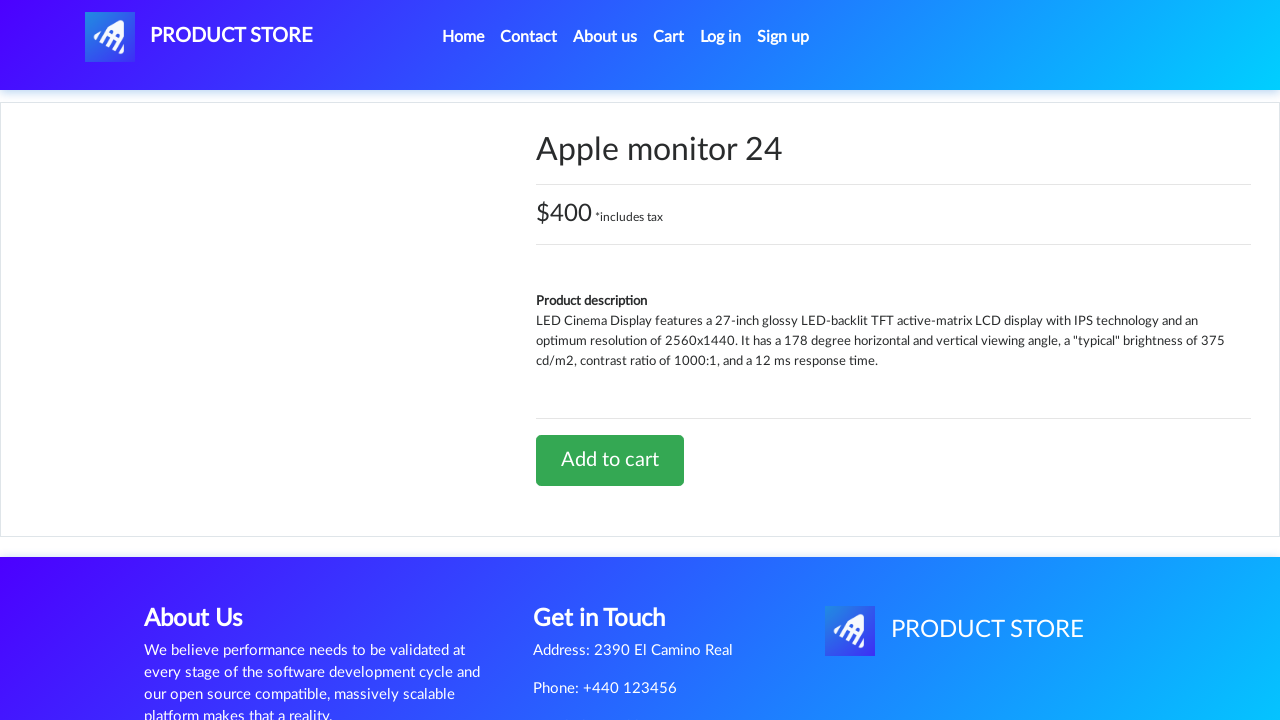

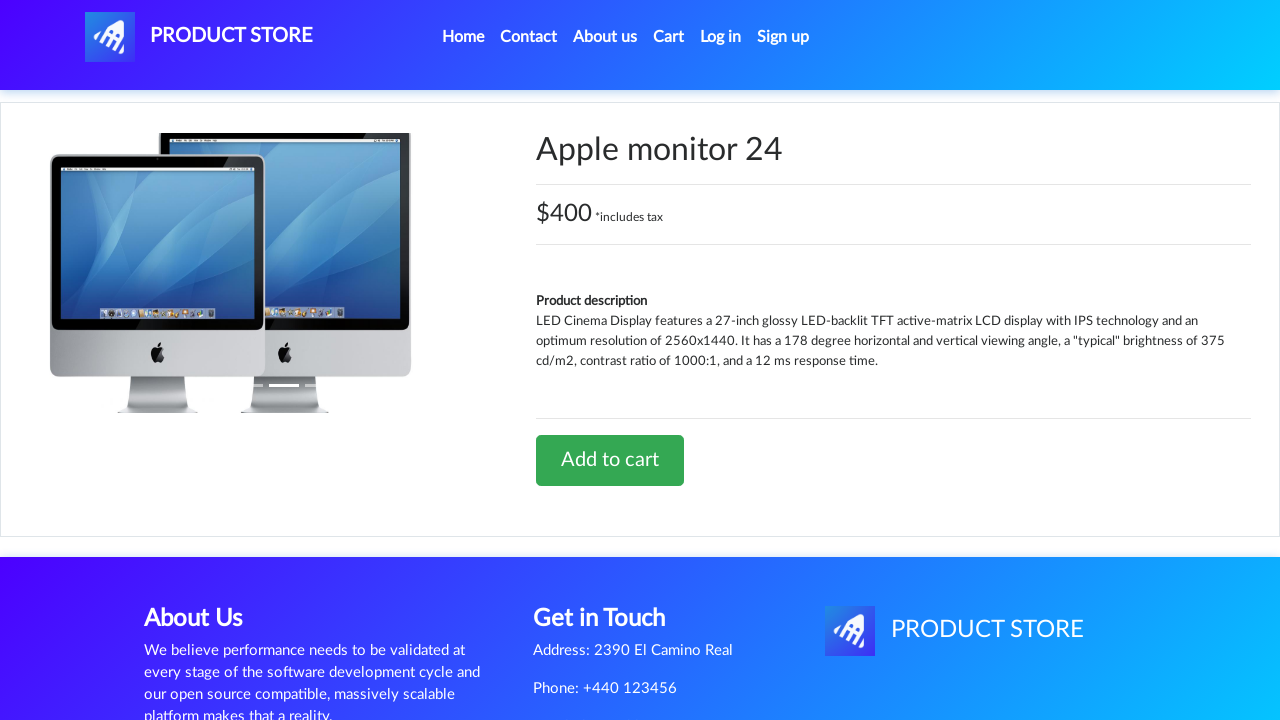